Tests the book search functionality by searching for "Guide" and verifying that Git Pocket Guide is displayed in results

Starting URL: https://demoqa.com/books

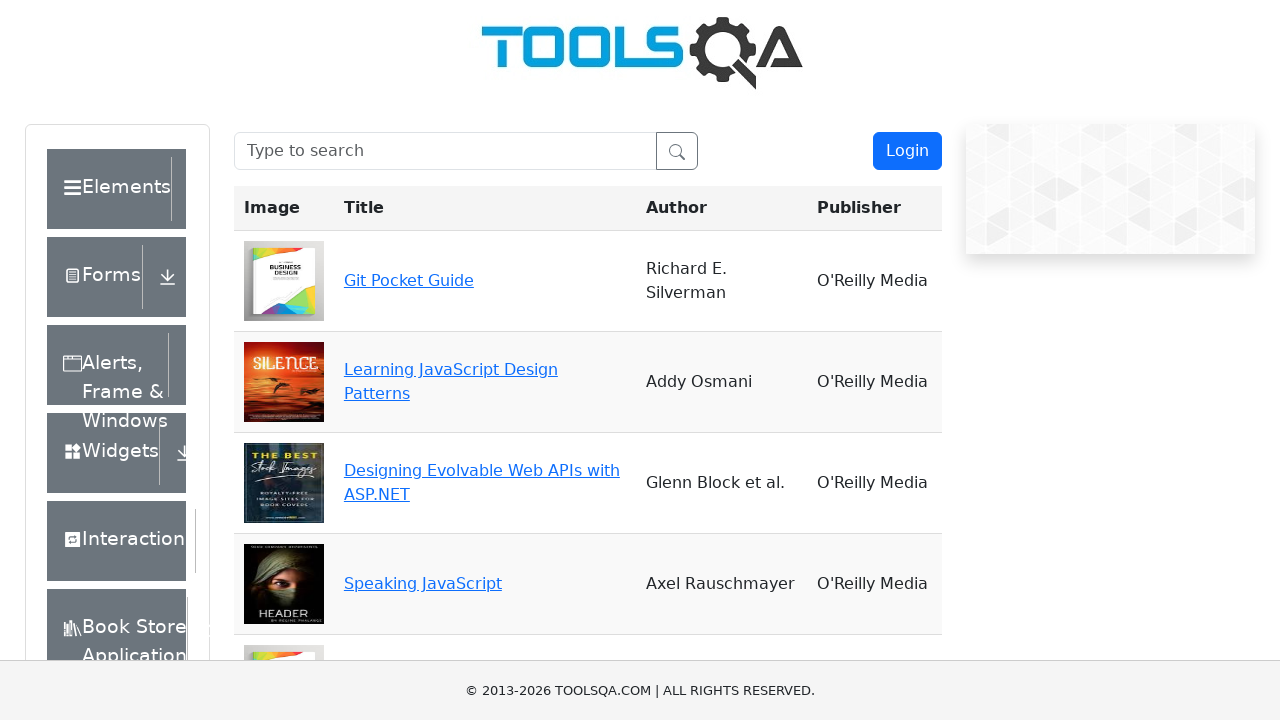

Filled search box with 'Guide' on #searchBox
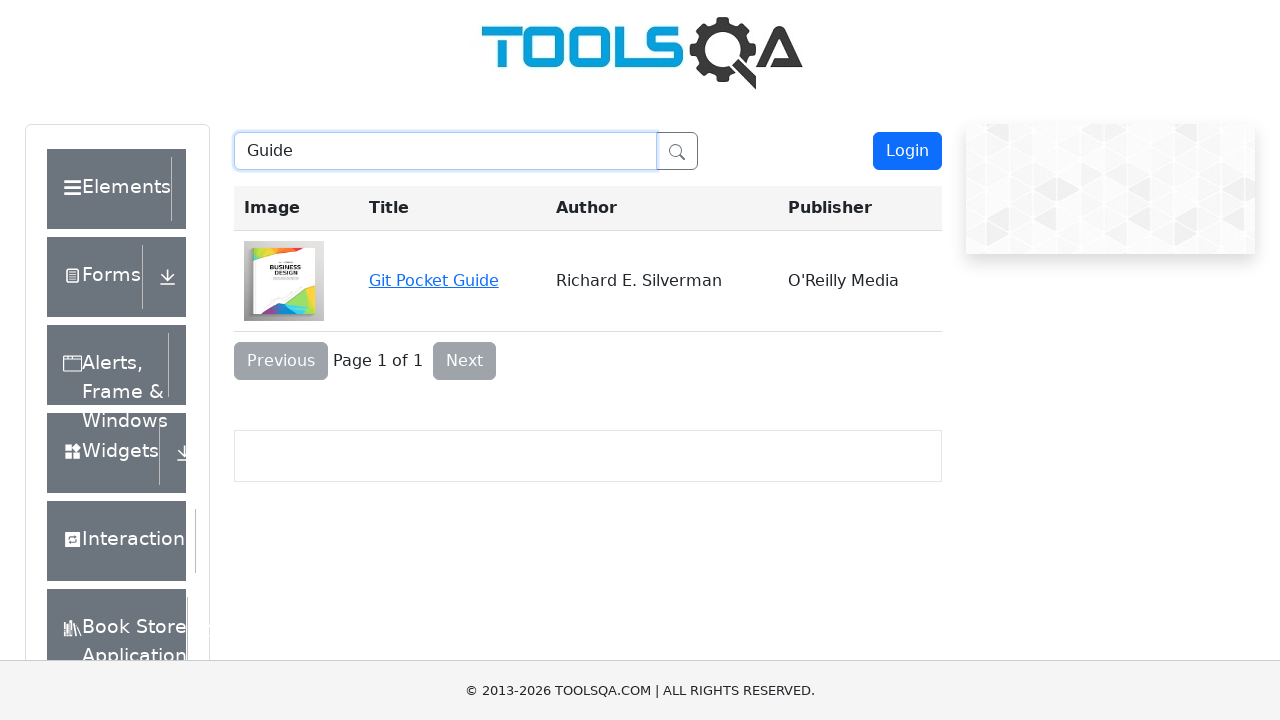

Verified Git Pocket Guide appeared in search results
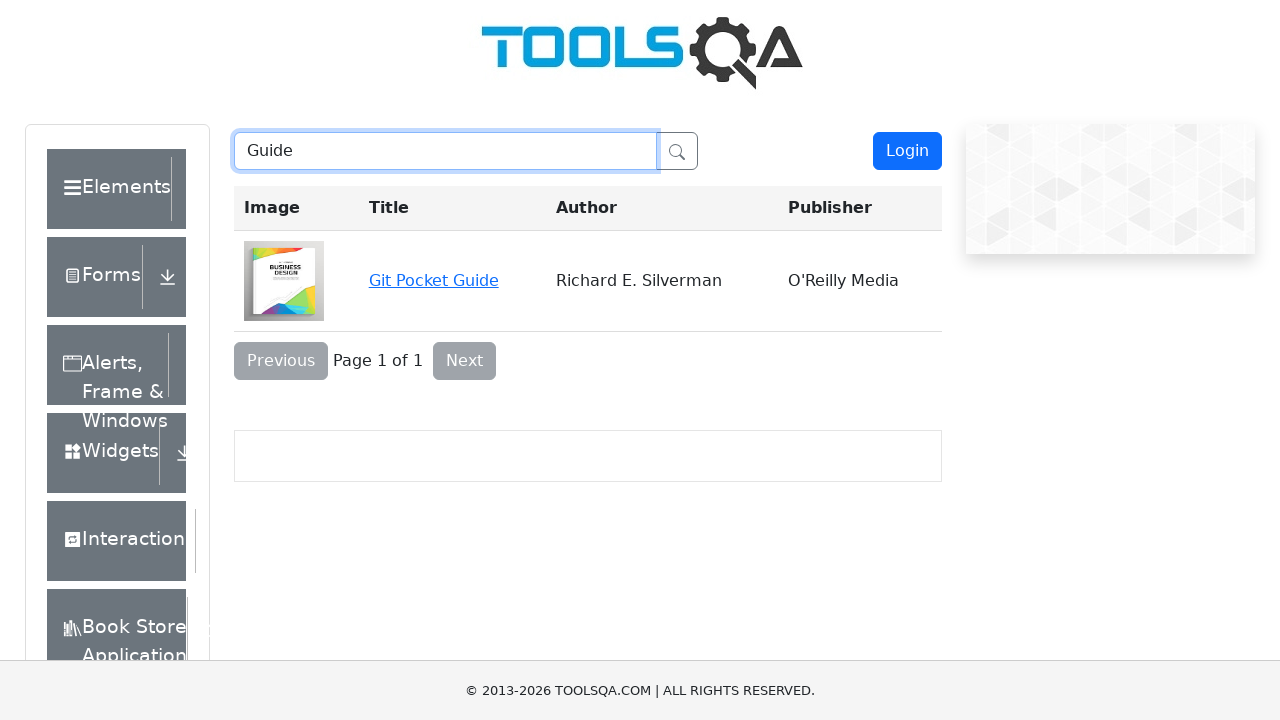

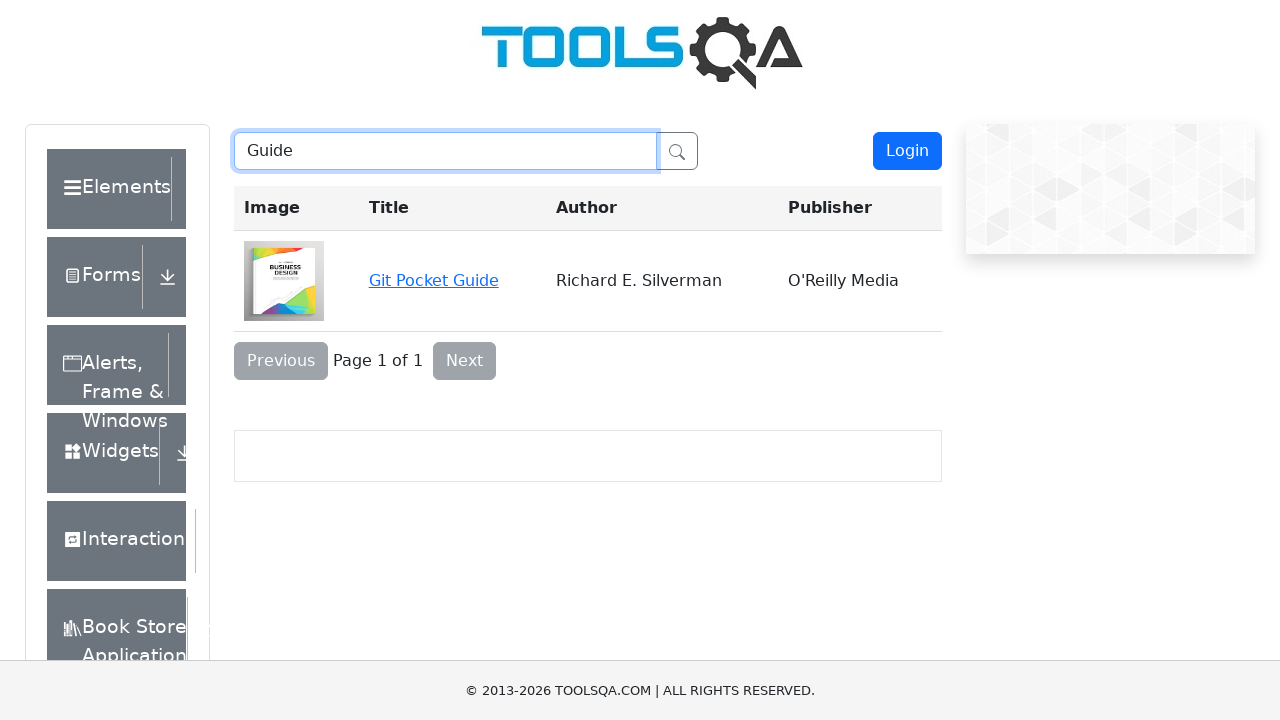